Tests form interaction by filling text input field and clicking submit button

Starting URL: https://www.selenium.dev/selenium/web/web-form.html

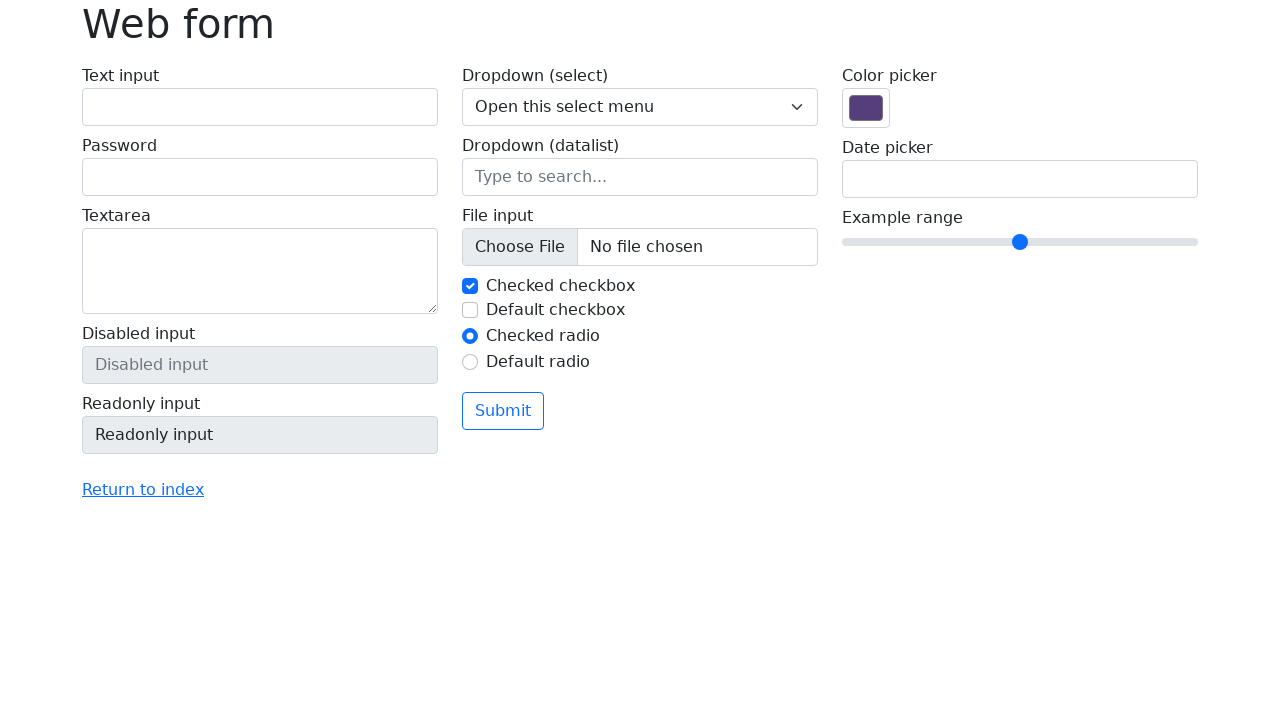

Located text input field with ID 'my-text-id'
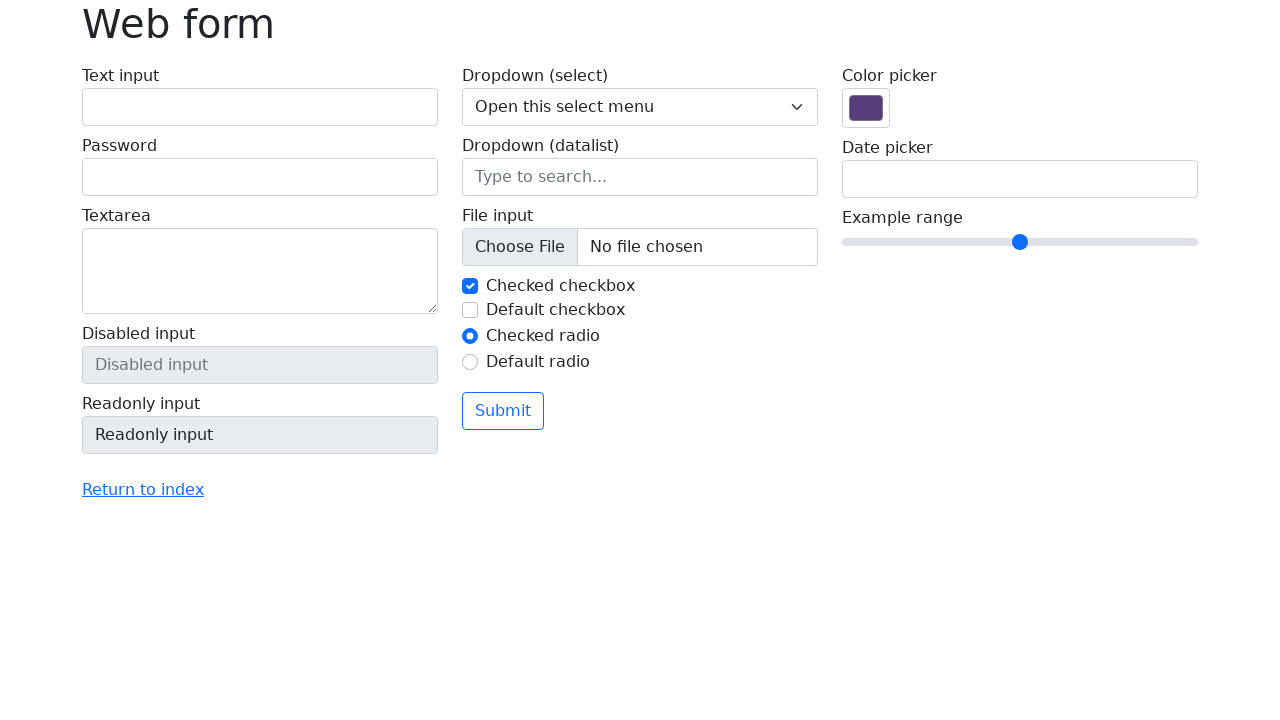

Cleared text input field on #my-text-id
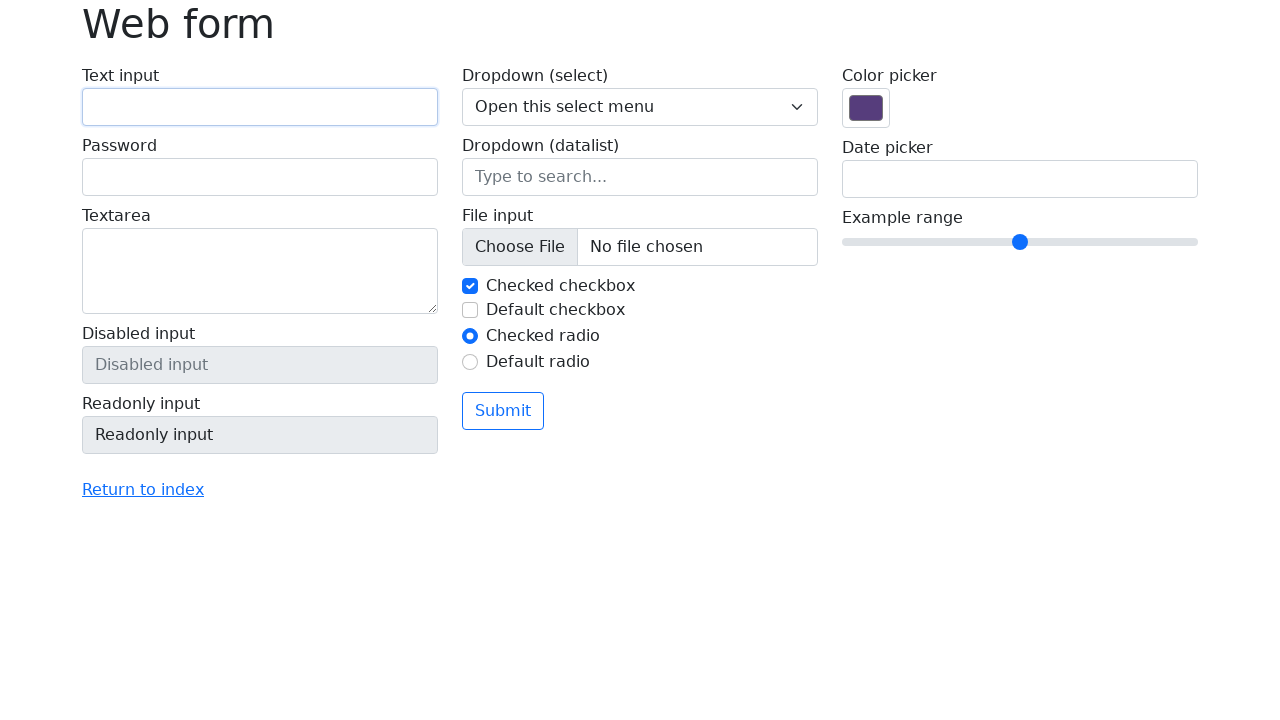

Filled text input field with '안녕하세요, Selenium!' on #my-text-id
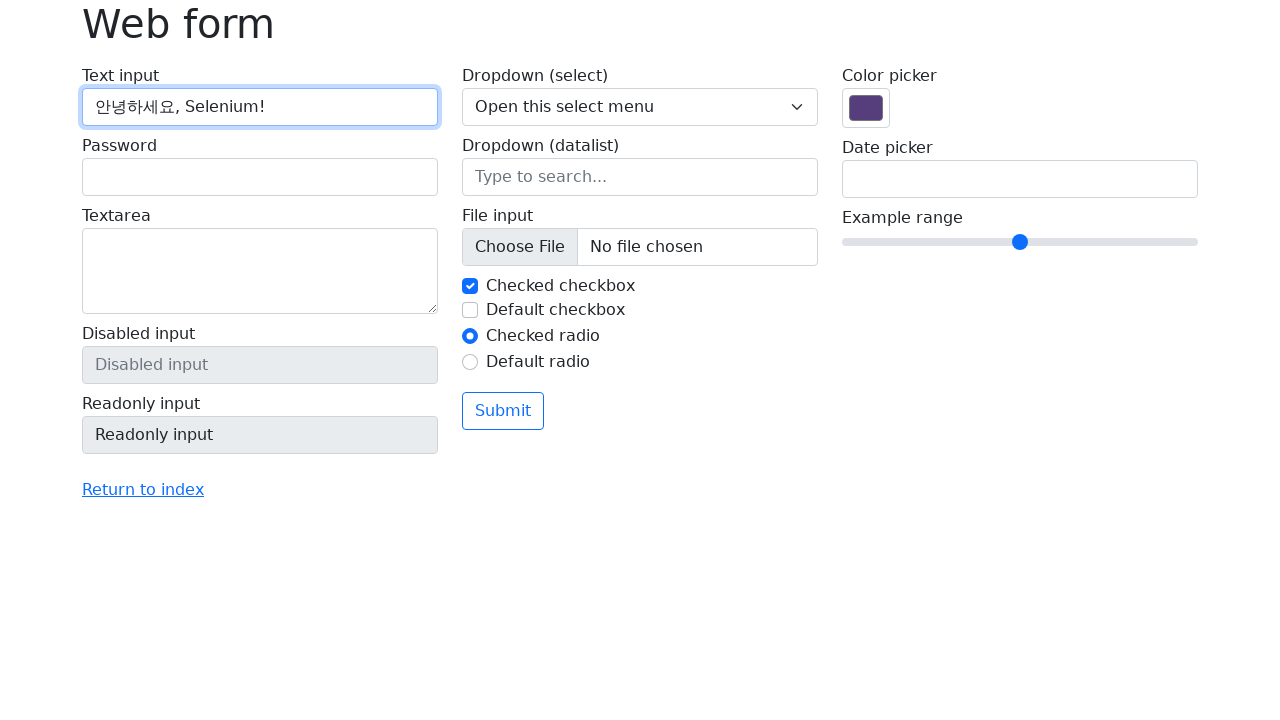

Clicked submit button at (503, 411) on button.btn.btn-outline-primary.mt-3
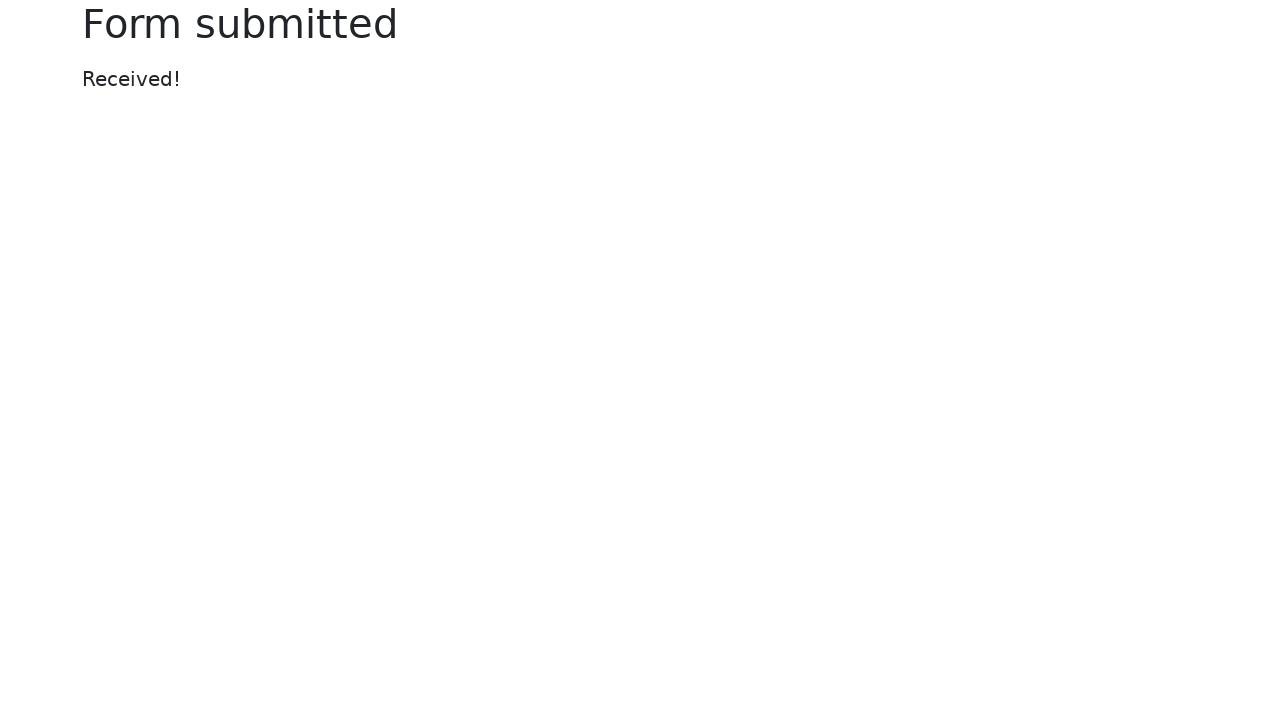

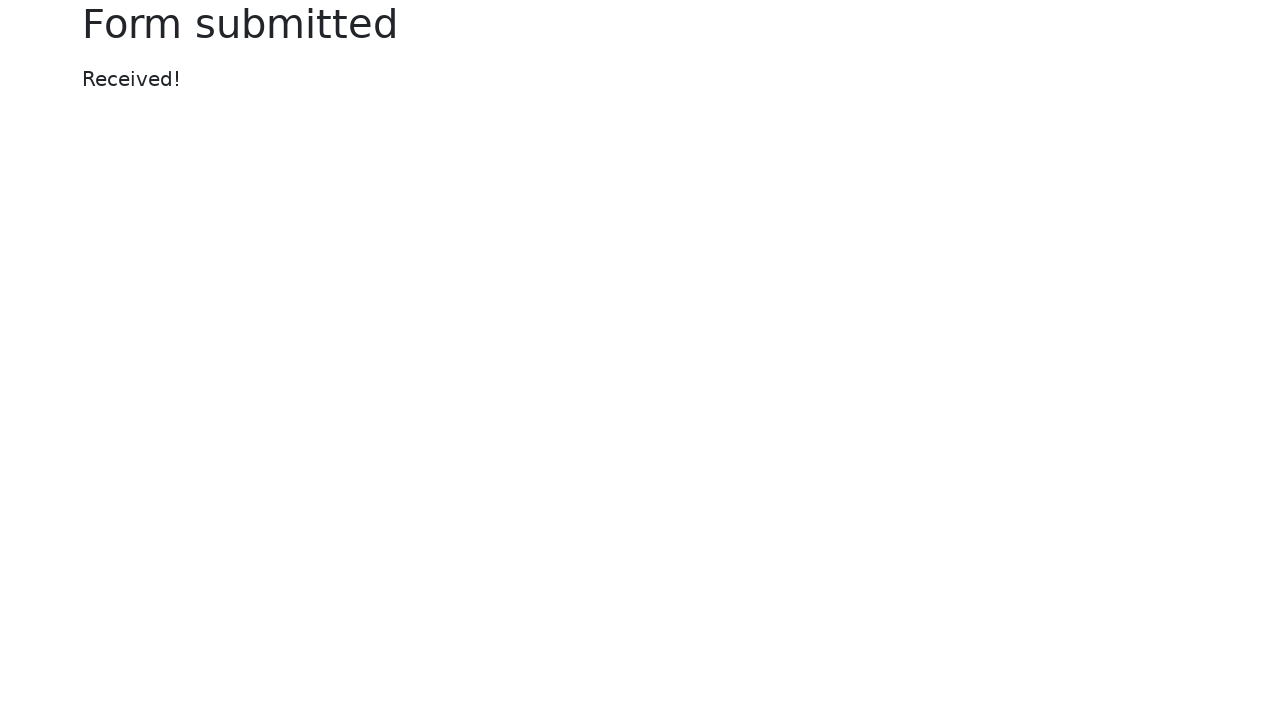